Tests a text box form by filling in user details (name, email, addresses) and submitting the form to verify the information is displayed

Starting URL: https://demoqa.com/text-box

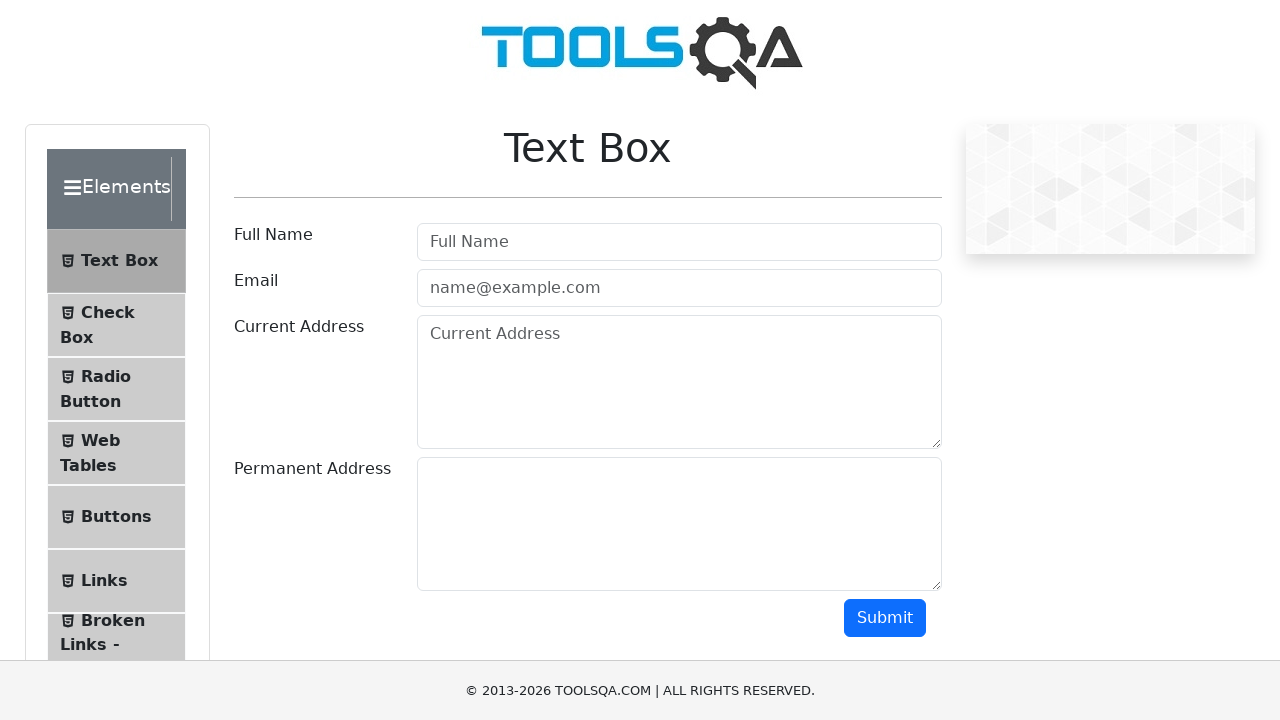

Clicked on Text Box option at (119, 261) on xpath=//span[.='Text Box']
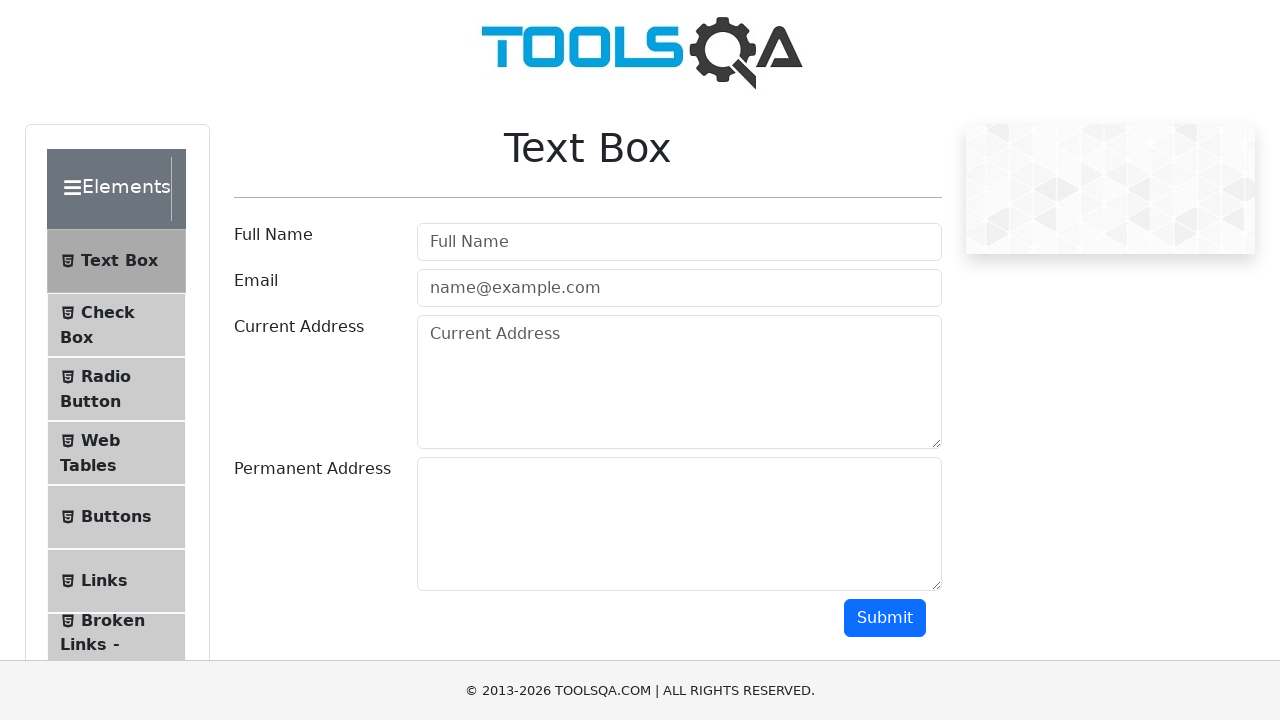

Filled in user name field with 'John Smith' on #userName
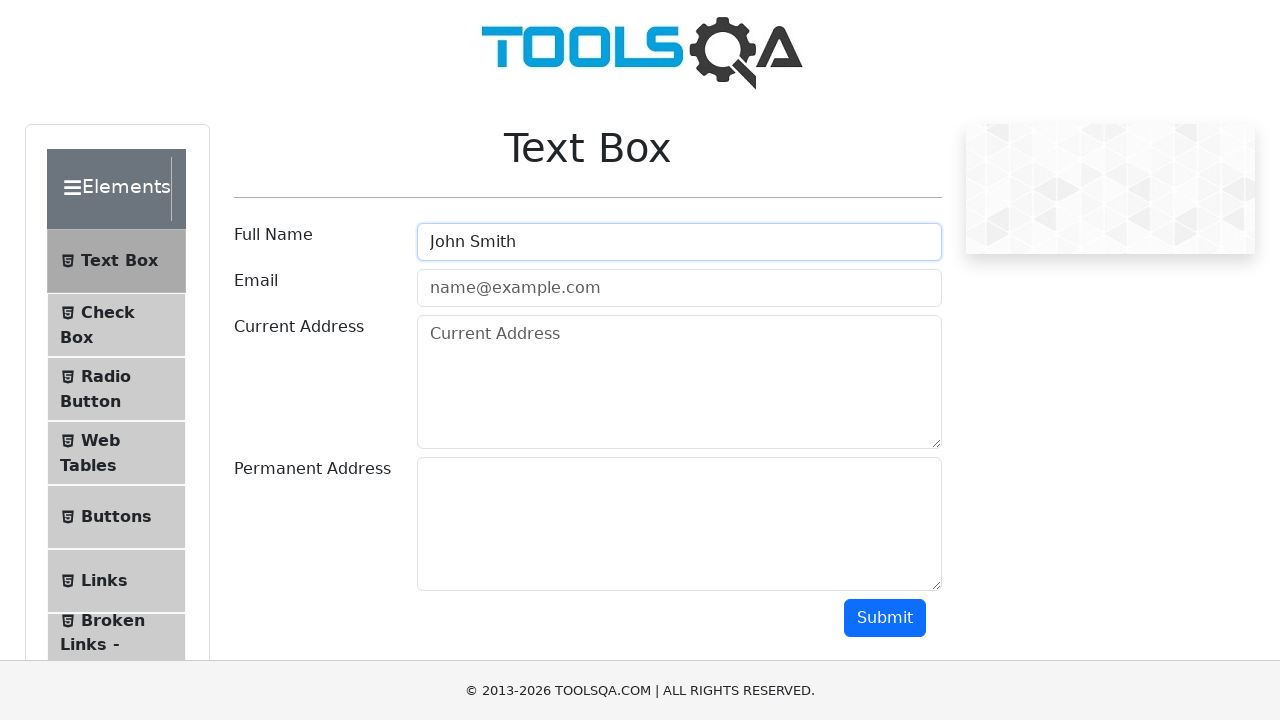

Filled in email field with 'john.smith@example.com' on #userEmail
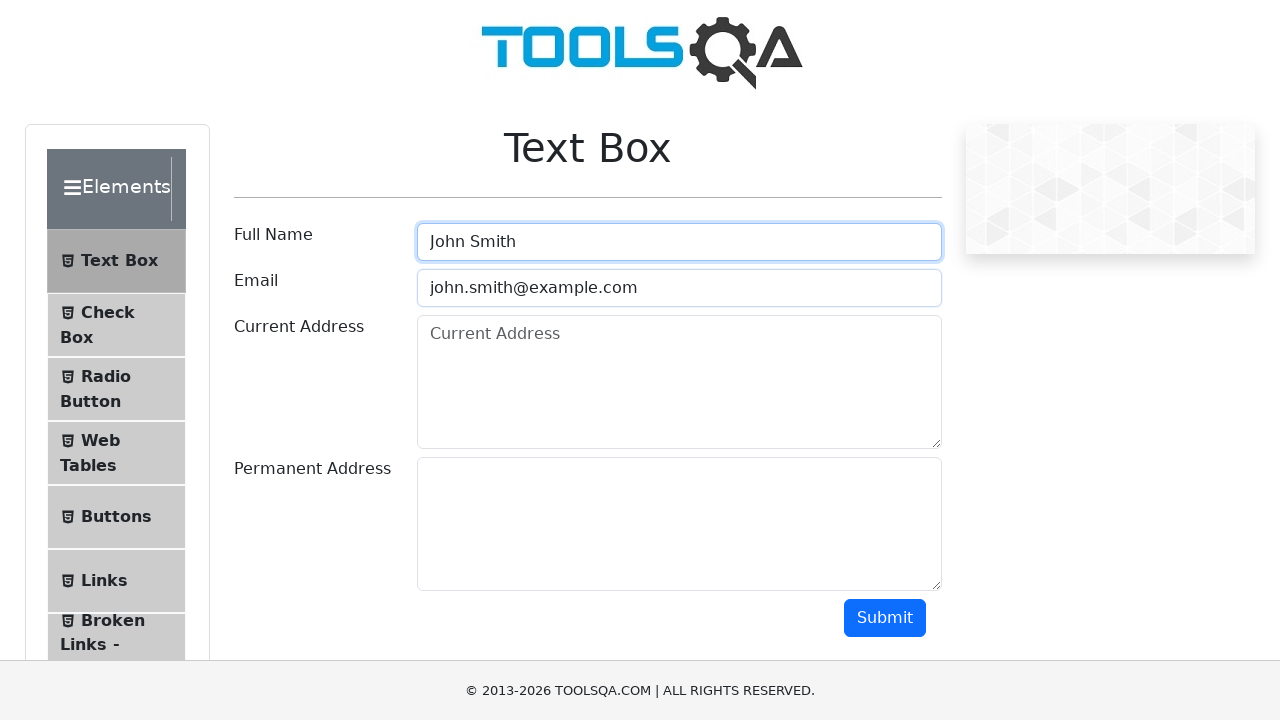

Filled in current address field with '123 Main Street, Apt 4B, New York, NY 10001' on //textarea[@placeholder='Current Address']
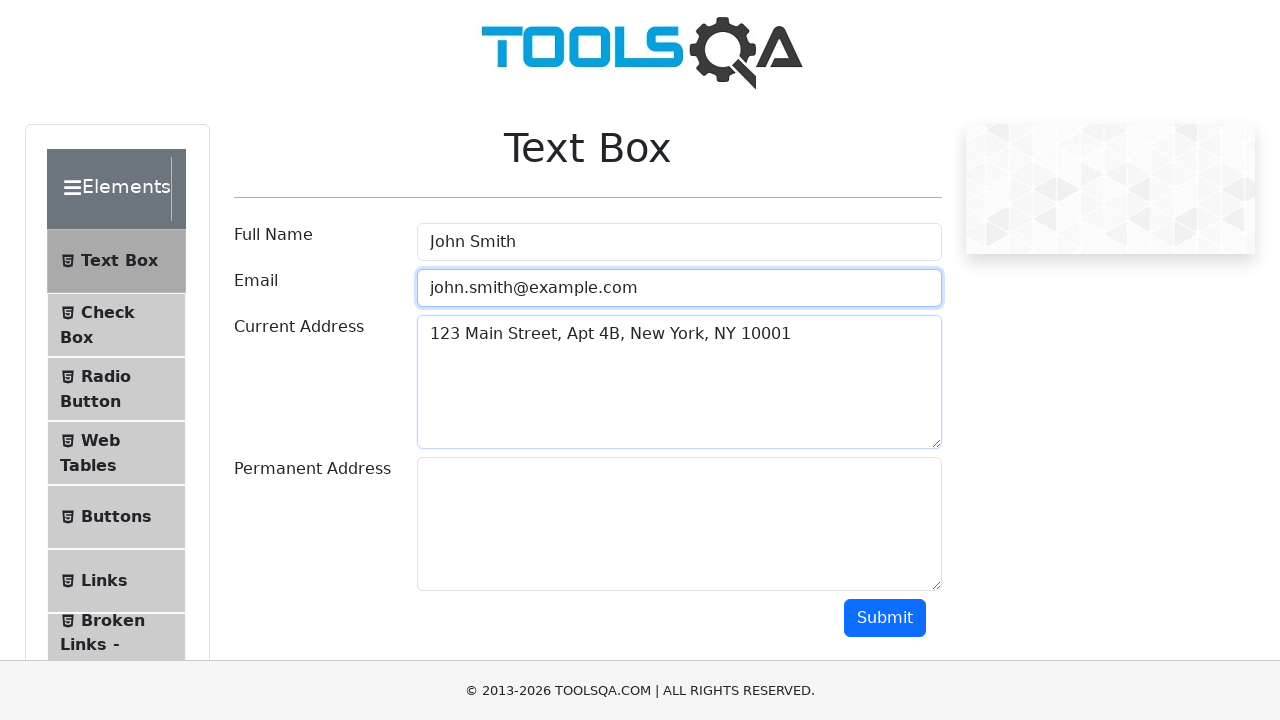

Scrolled down 500 pixels to reveal permanent address field
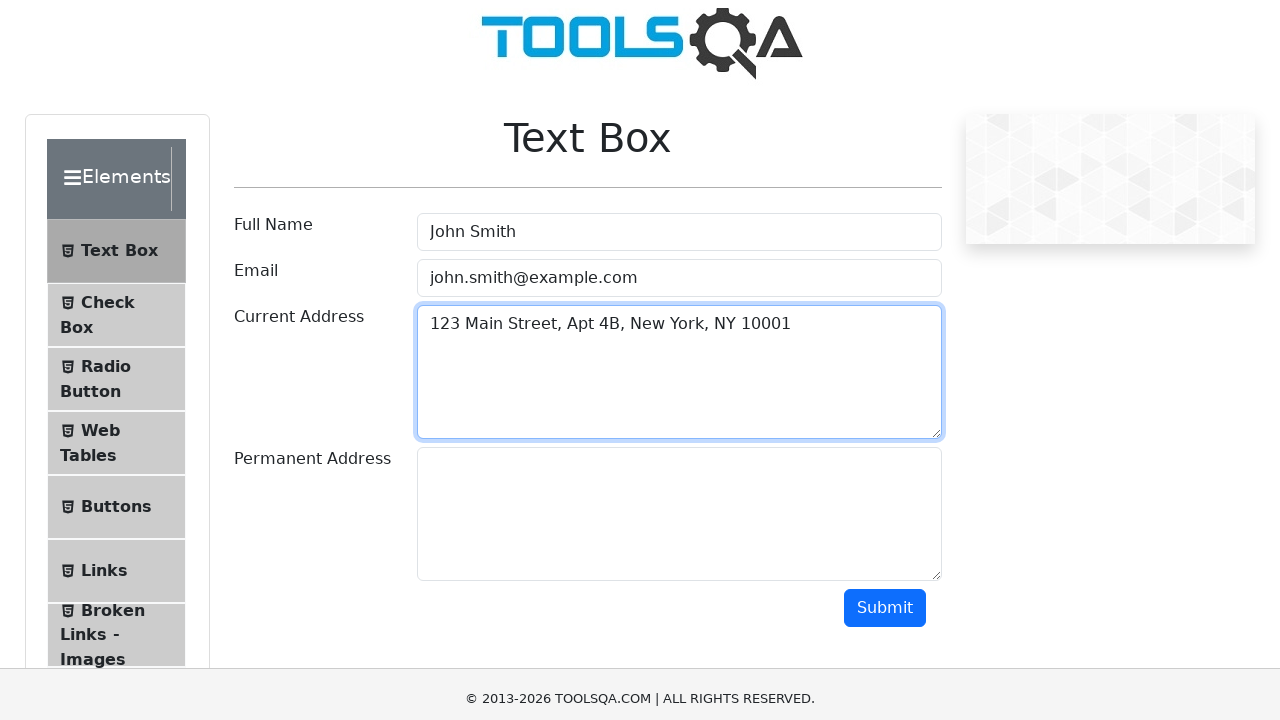

Filled in permanent address field with '456 Oak Avenue, Los Angeles, CA 90001' on #permanentAddress
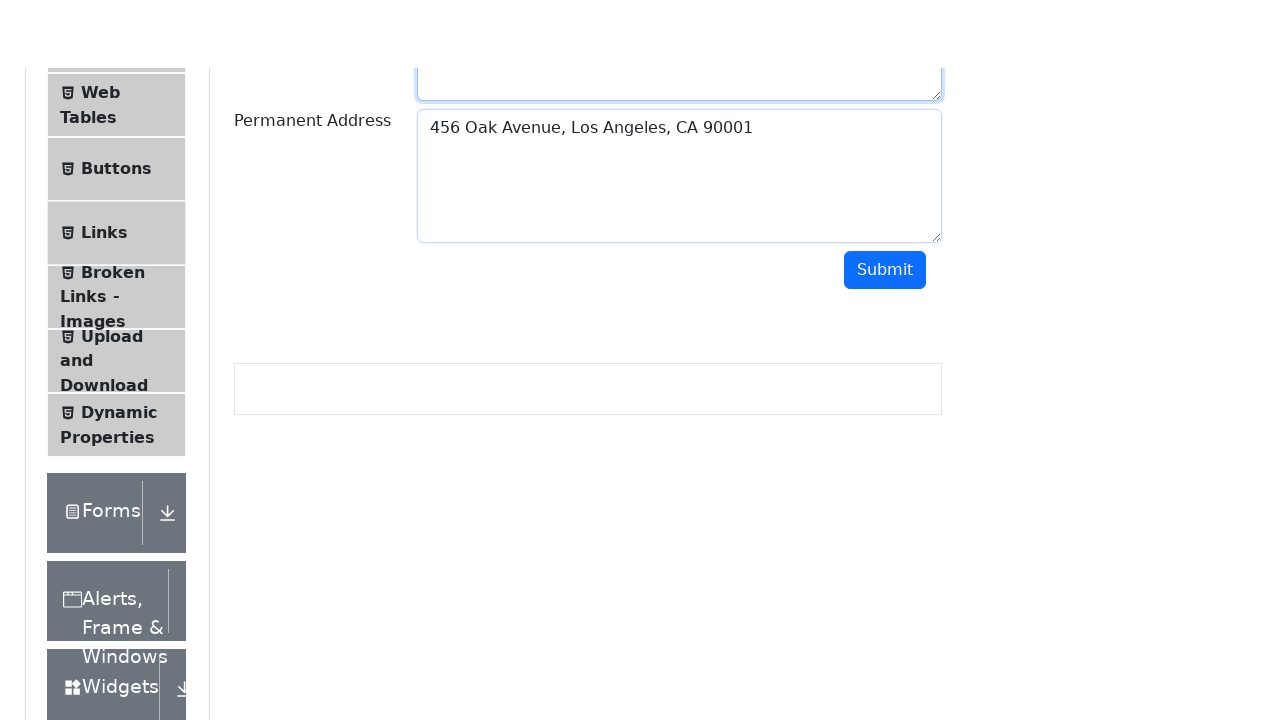

Clicked submit button to submit the form at (885, 118) on #submit
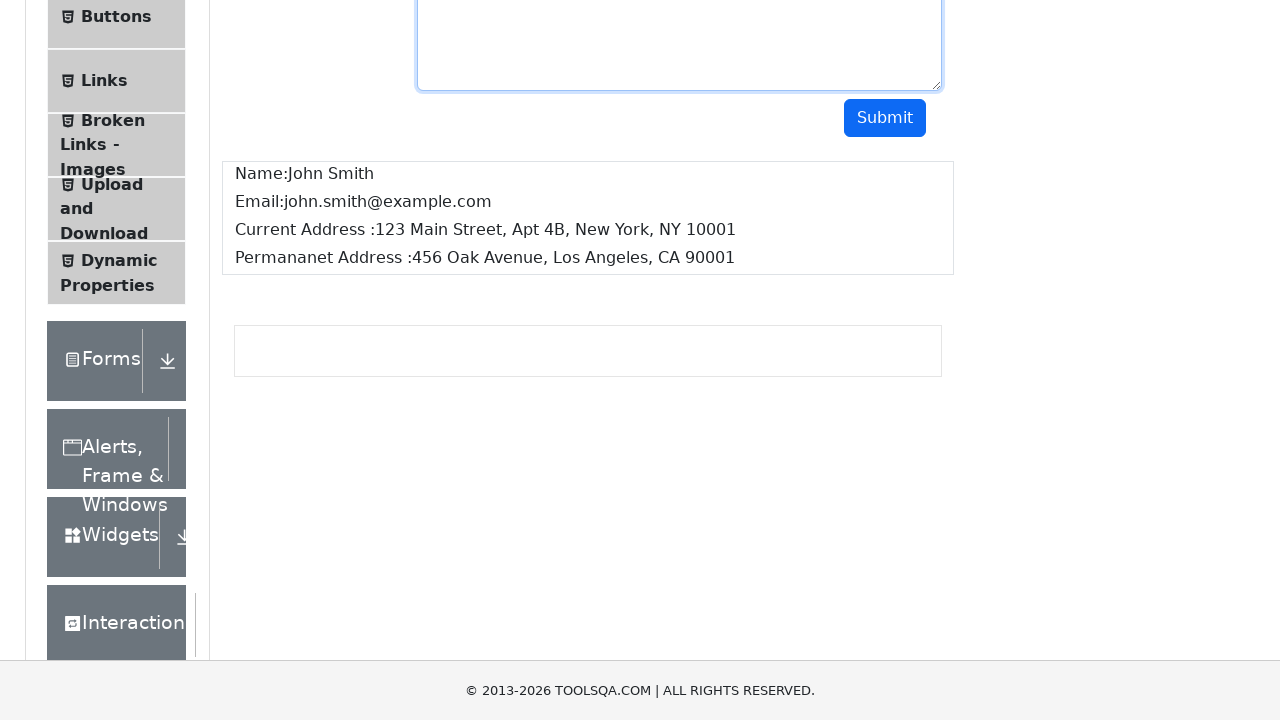

Form submission results loaded and name field appeared
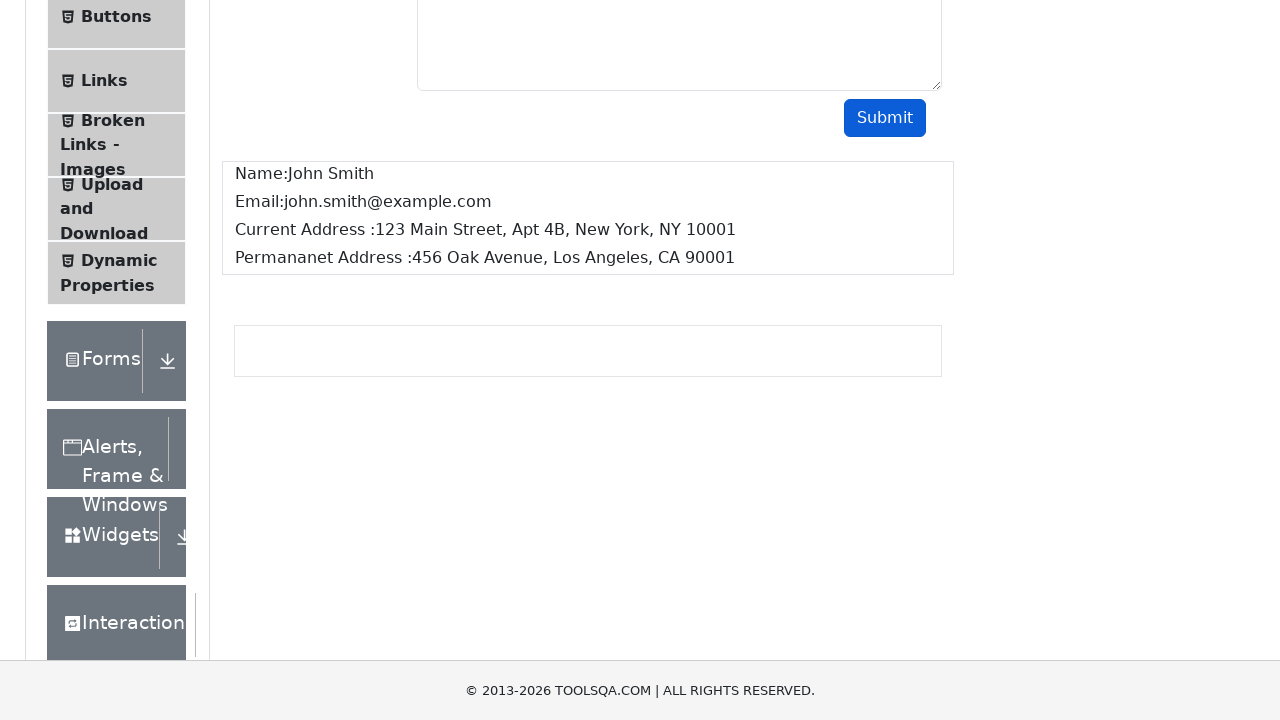

Verified that 'John Smith' is displayed in the results
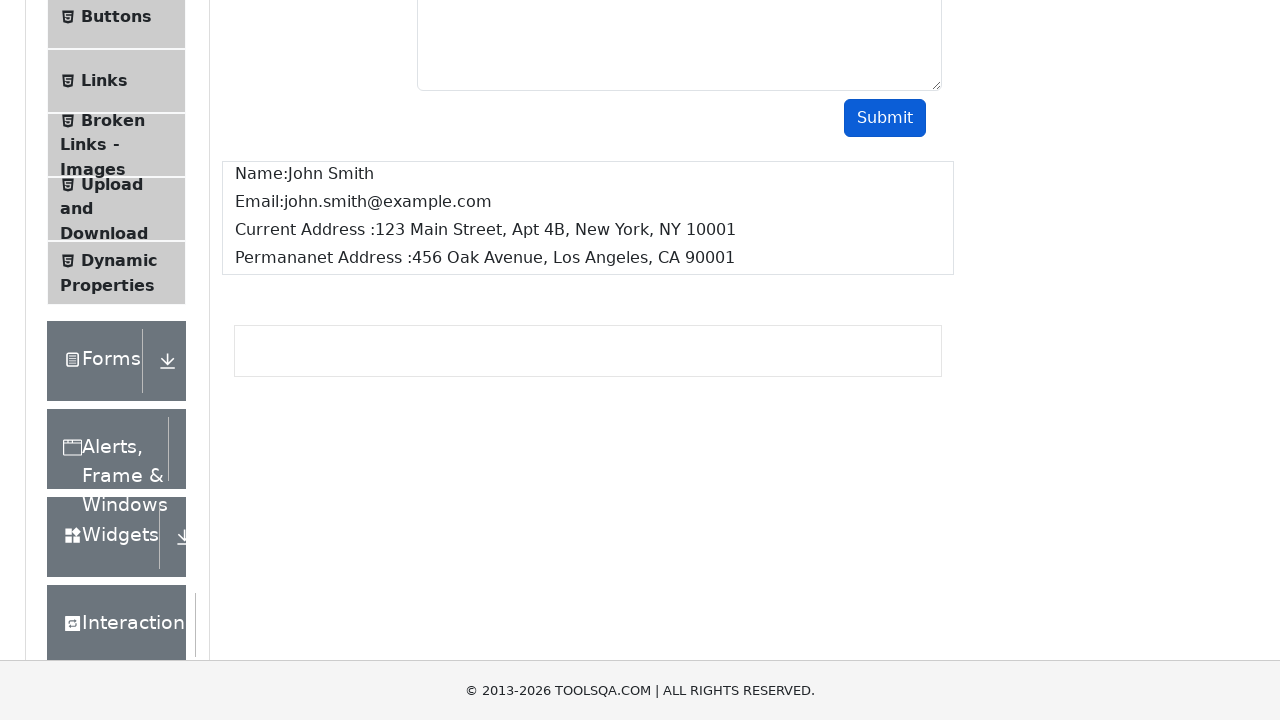

Verified that 'john.smith@example.com' is displayed in the results
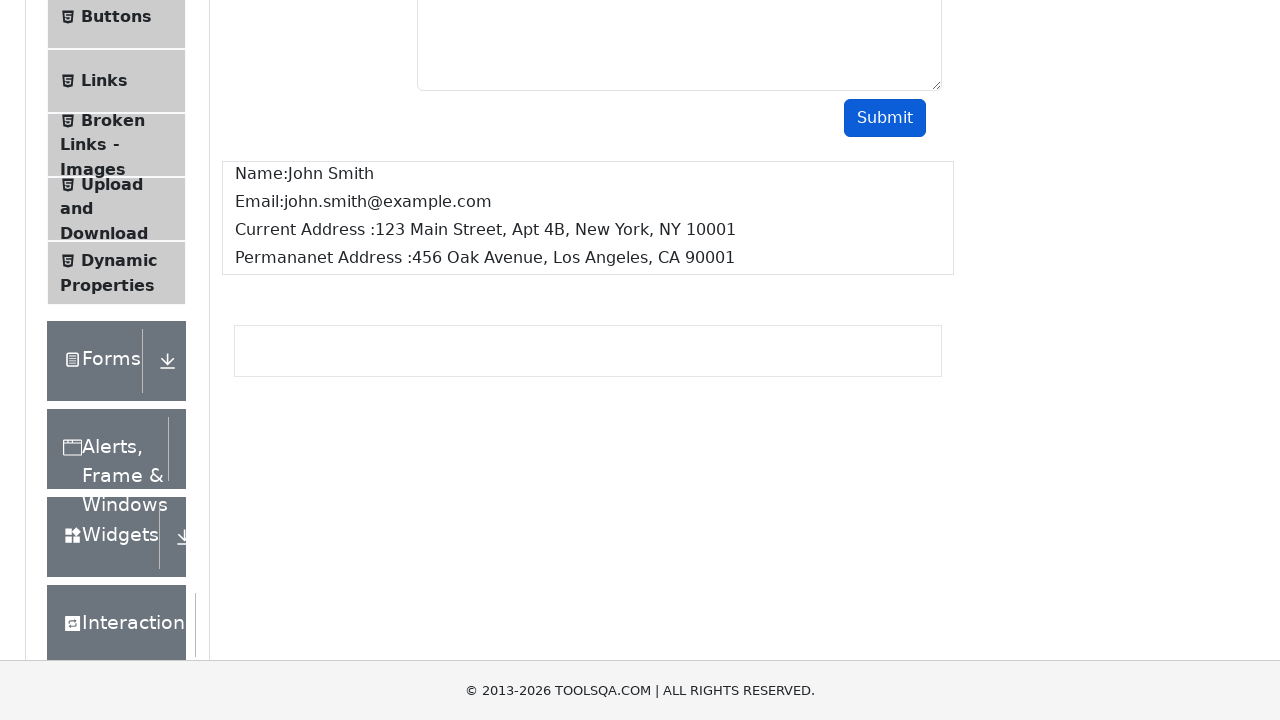

Verified that '123 Main Street' is displayed in the current address results
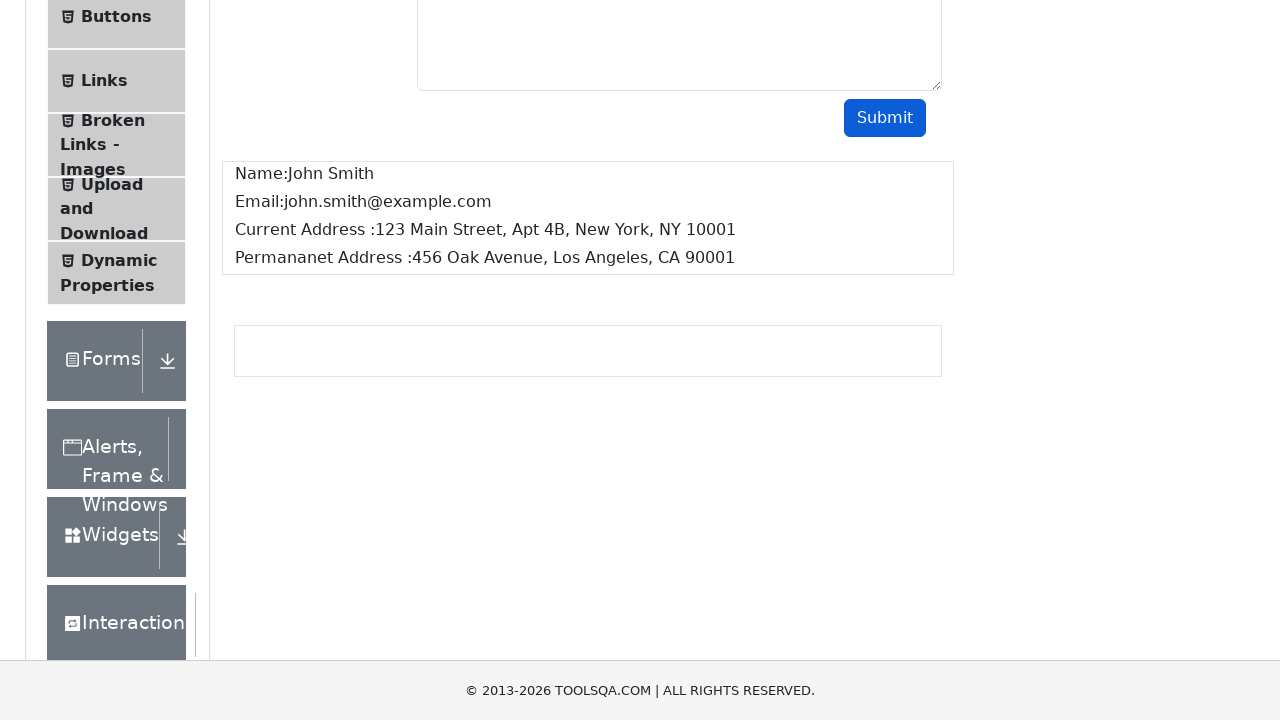

Verified that '456 Oak Avenue' is displayed in the permanent address results
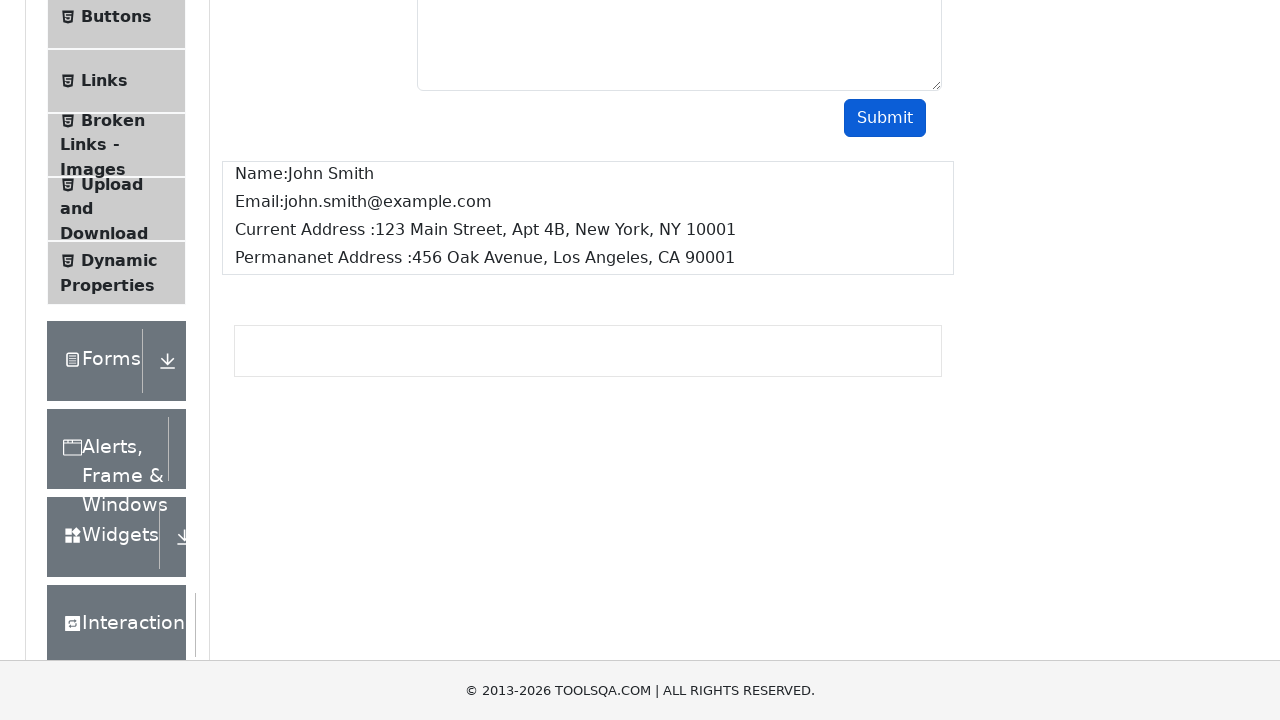

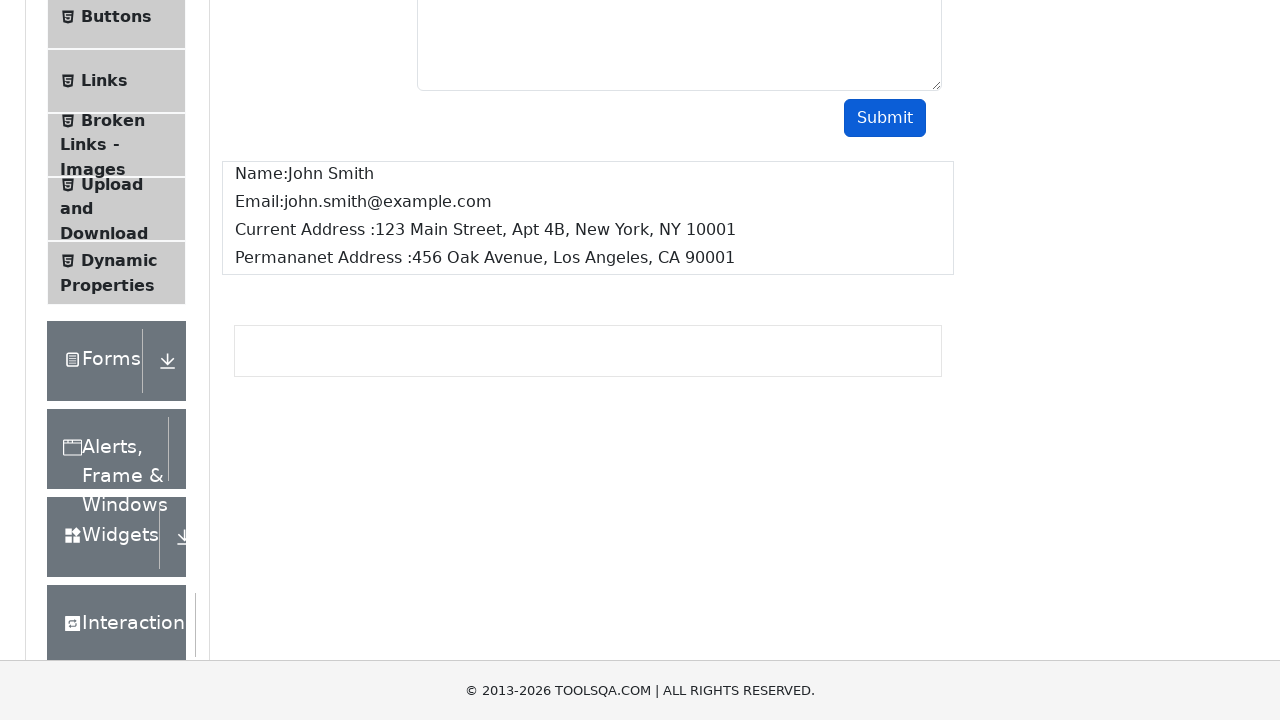